Tests adding specific vegetables to cart by searching through product list and clicking add to cart buttons for matching items

Starting URL: https://www.rahulshettyacademy.com/seleniumPractise/#/

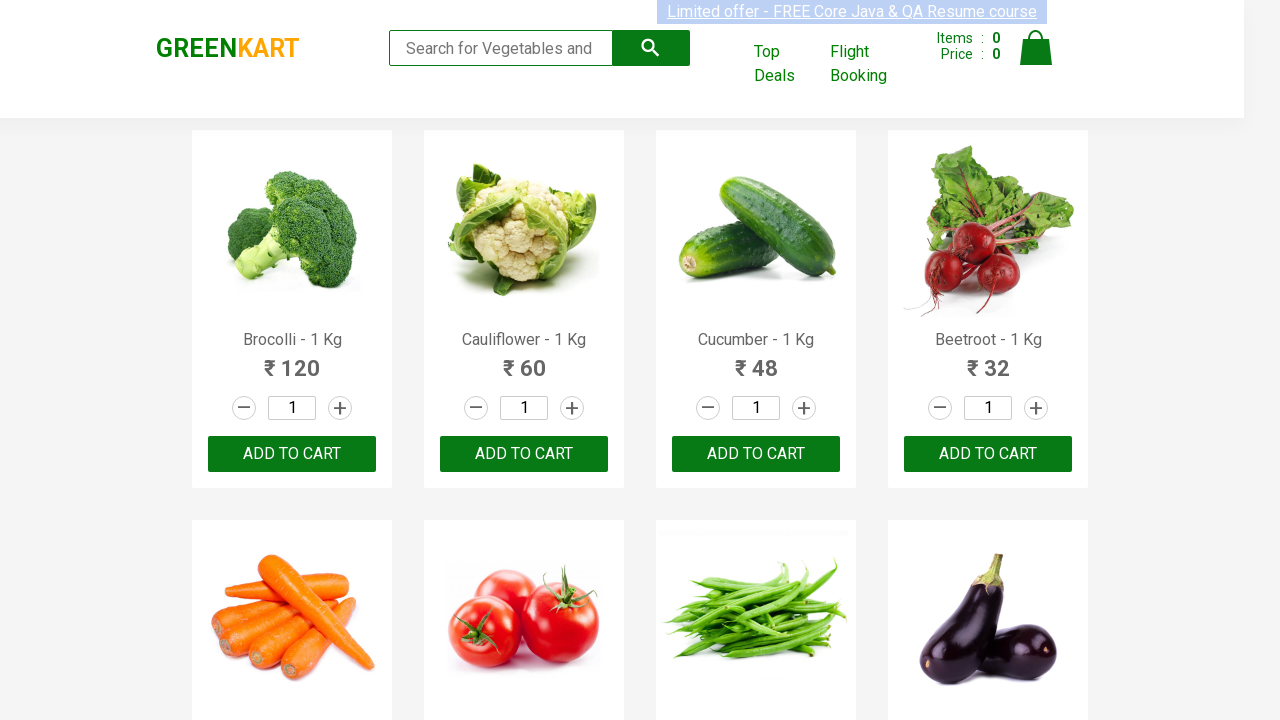

Retrieved all product name elements from page
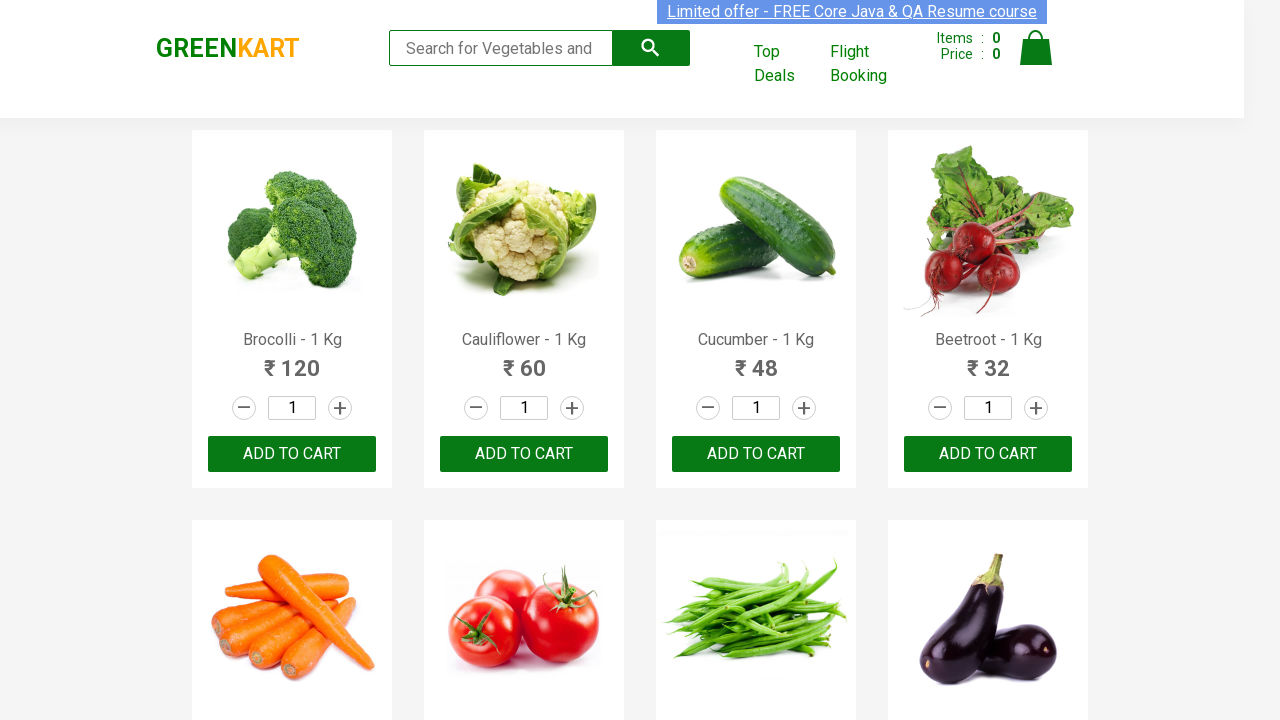

Retrieved product text: 'Brocolli - 1 Kg'
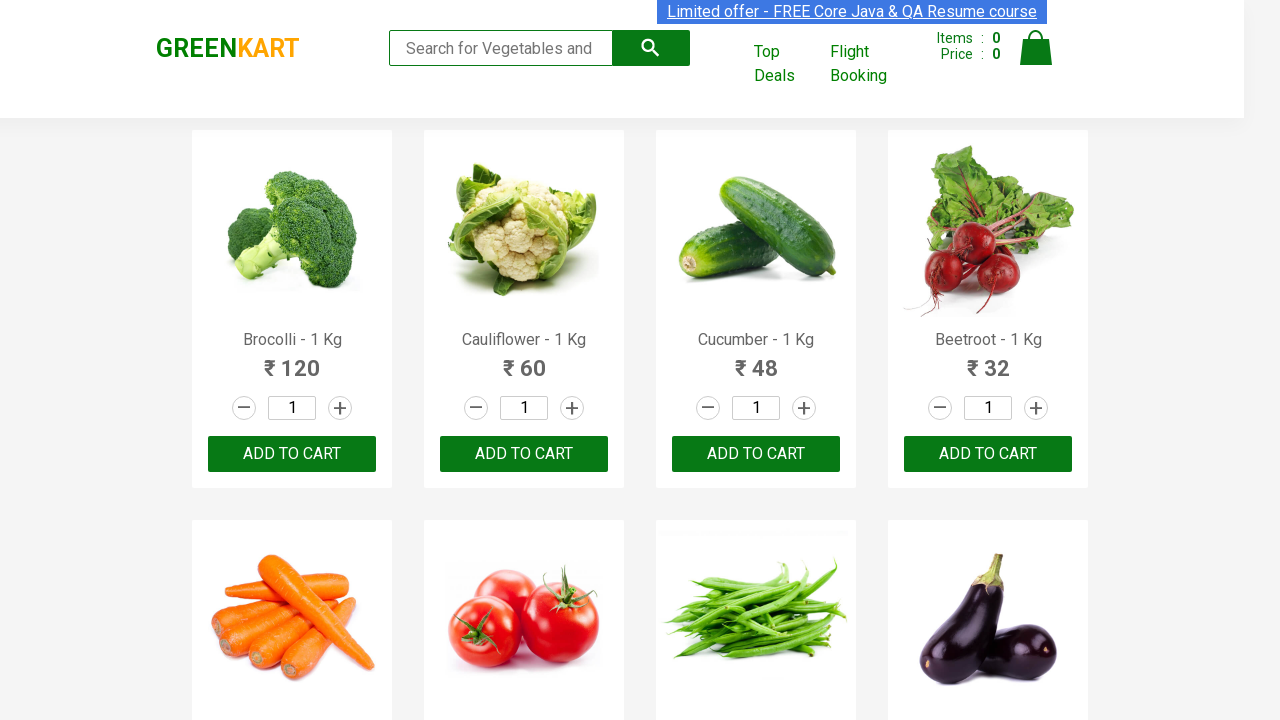

Extracted product name: 'Brocolli'
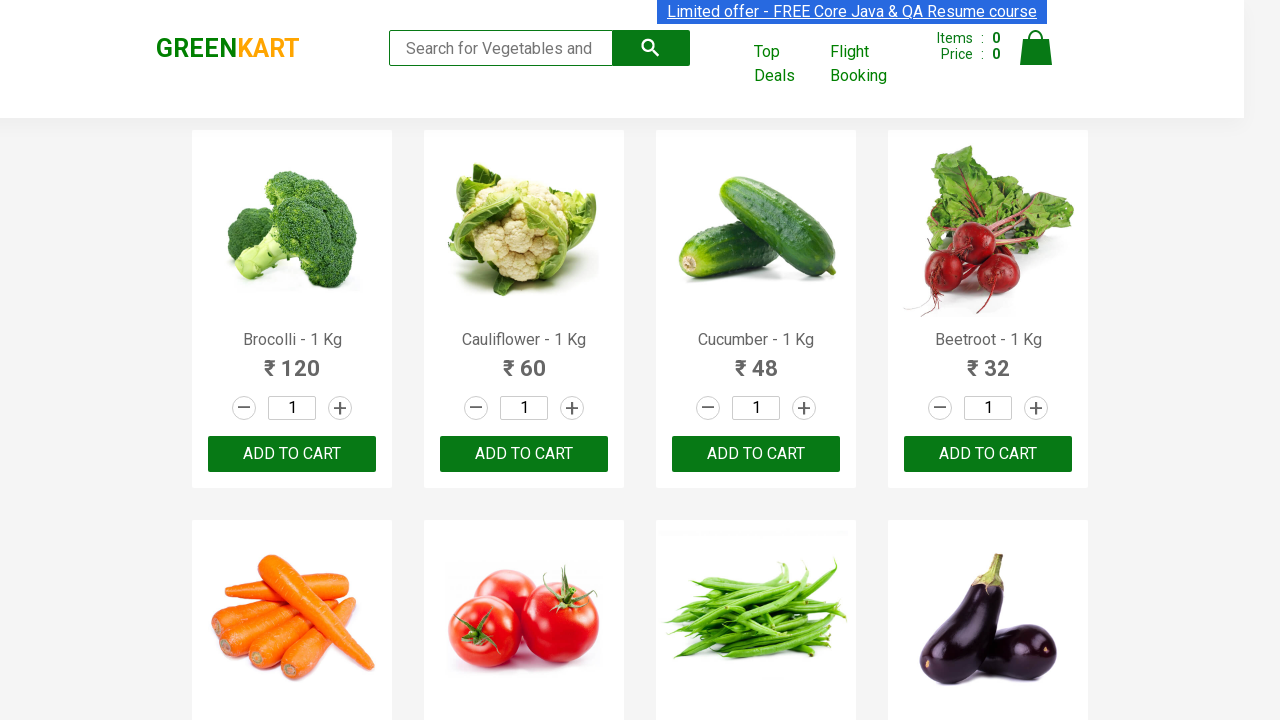

Clicked 'Add to Cart' button for 'Brocolli' at (292, 454) on xpath=//div[@class='product-action']/button >> nth=0
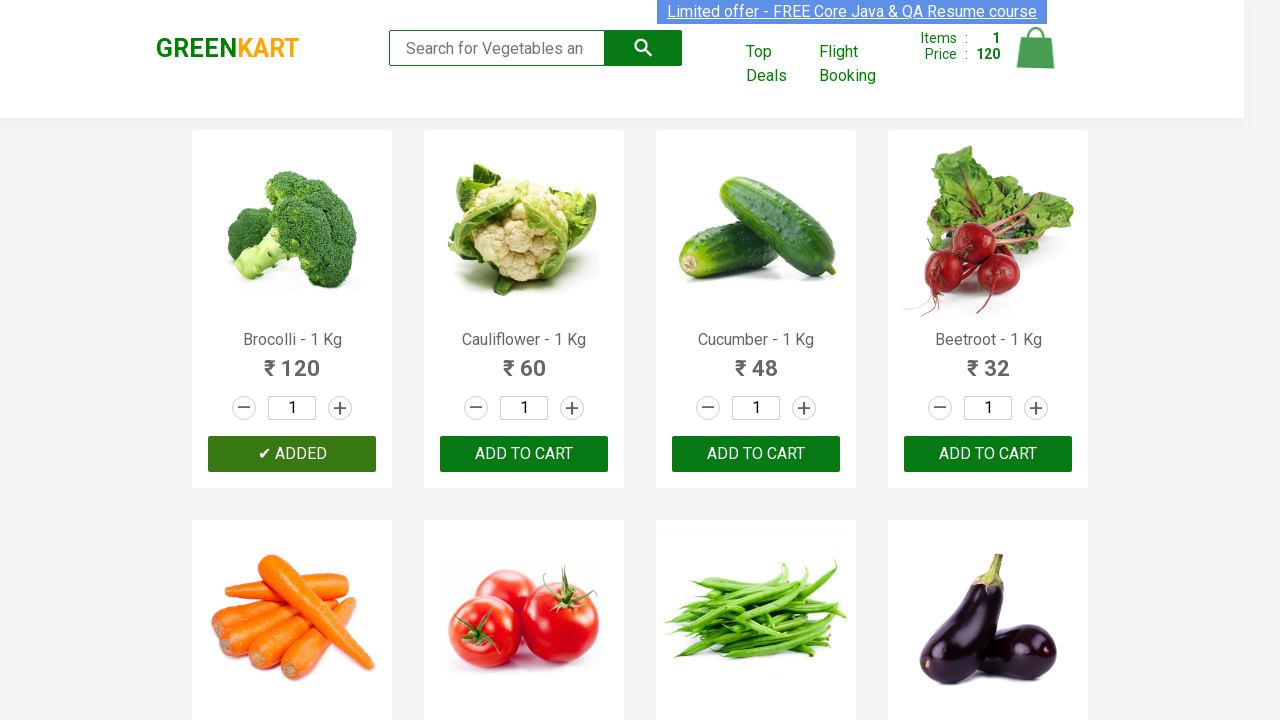

Added 1 of 4 expected items to cart
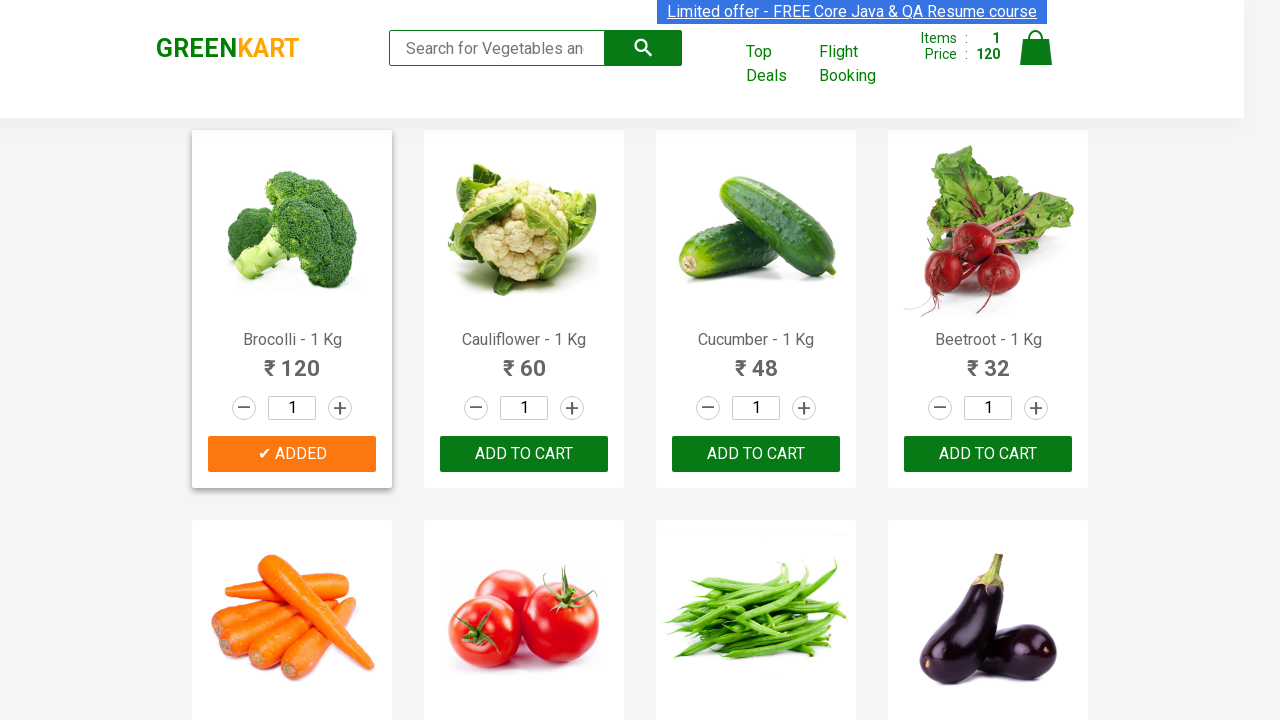

Retrieved product text: 'Cauliflower - 1 Kg'
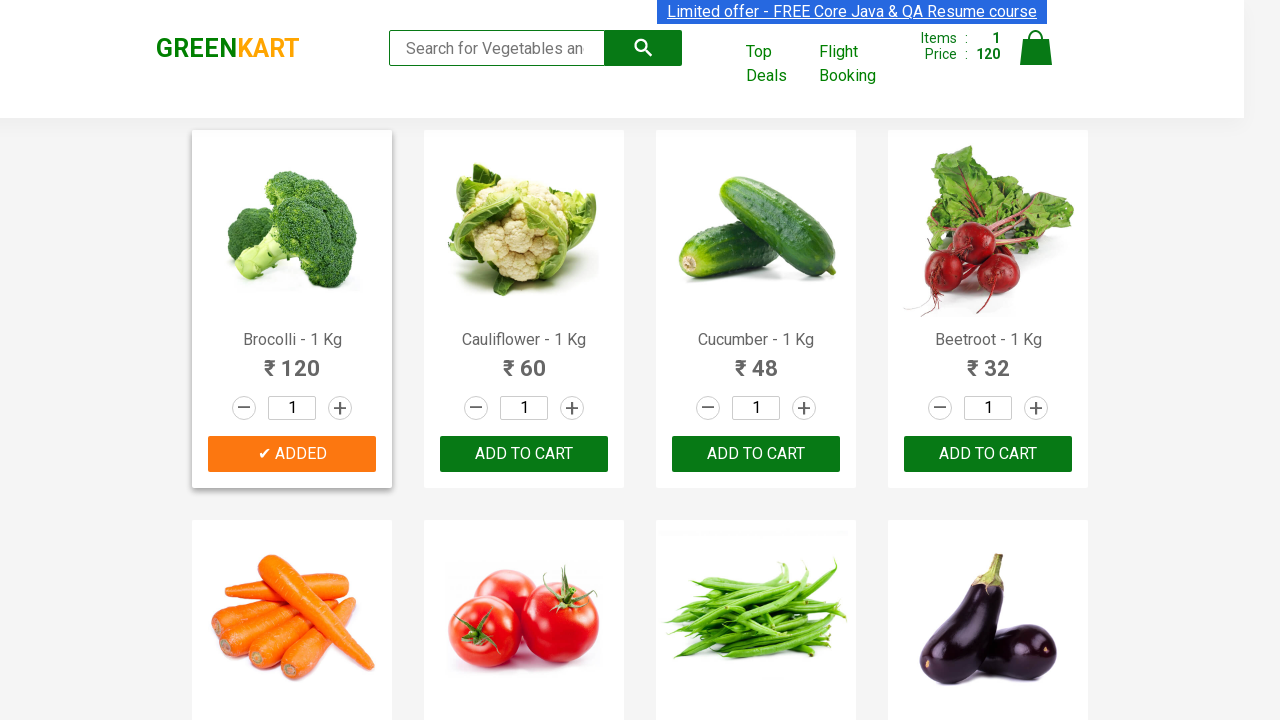

Extracted product name: 'Cauliflower'
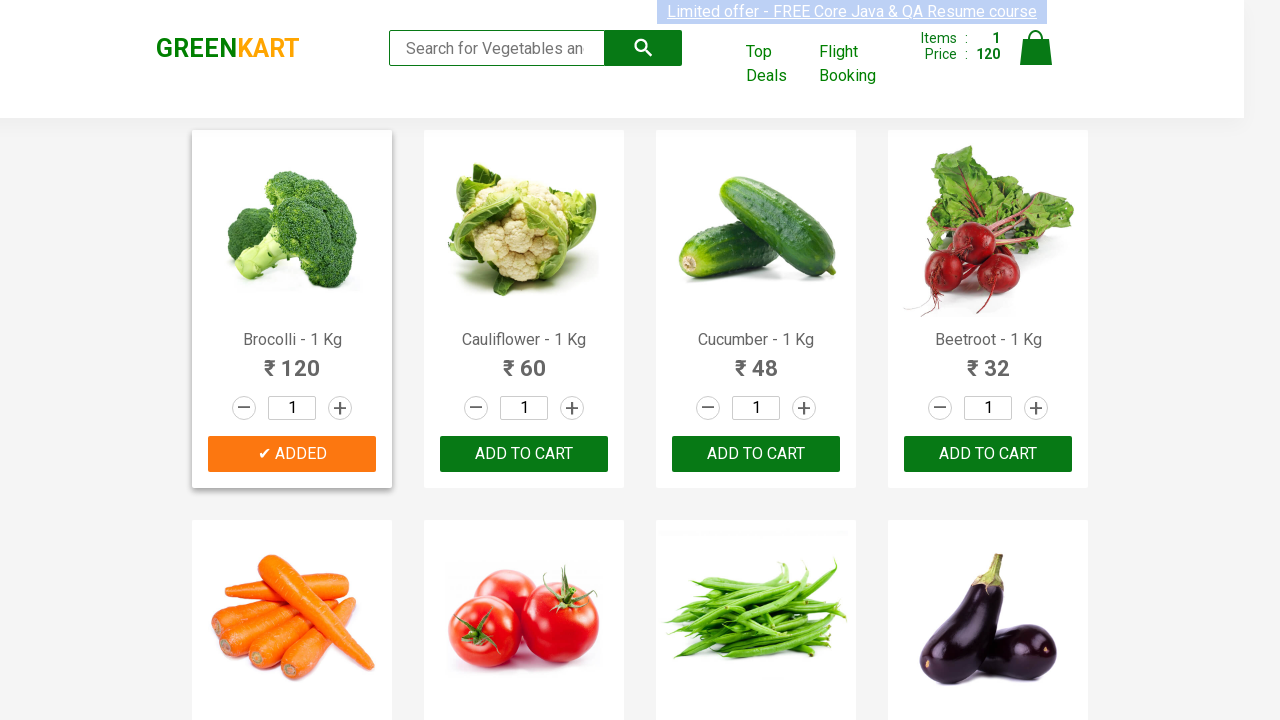

Retrieved product text: 'Cucumber - 1 Kg'
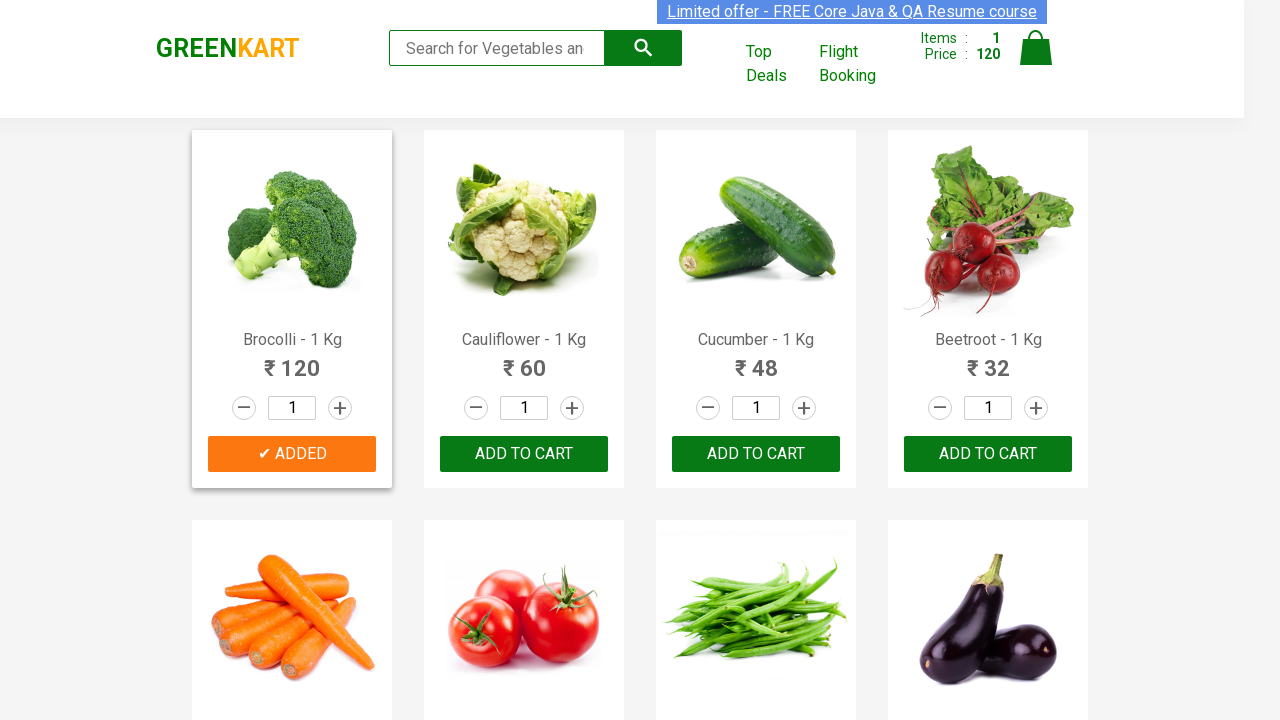

Extracted product name: 'Cucumber'
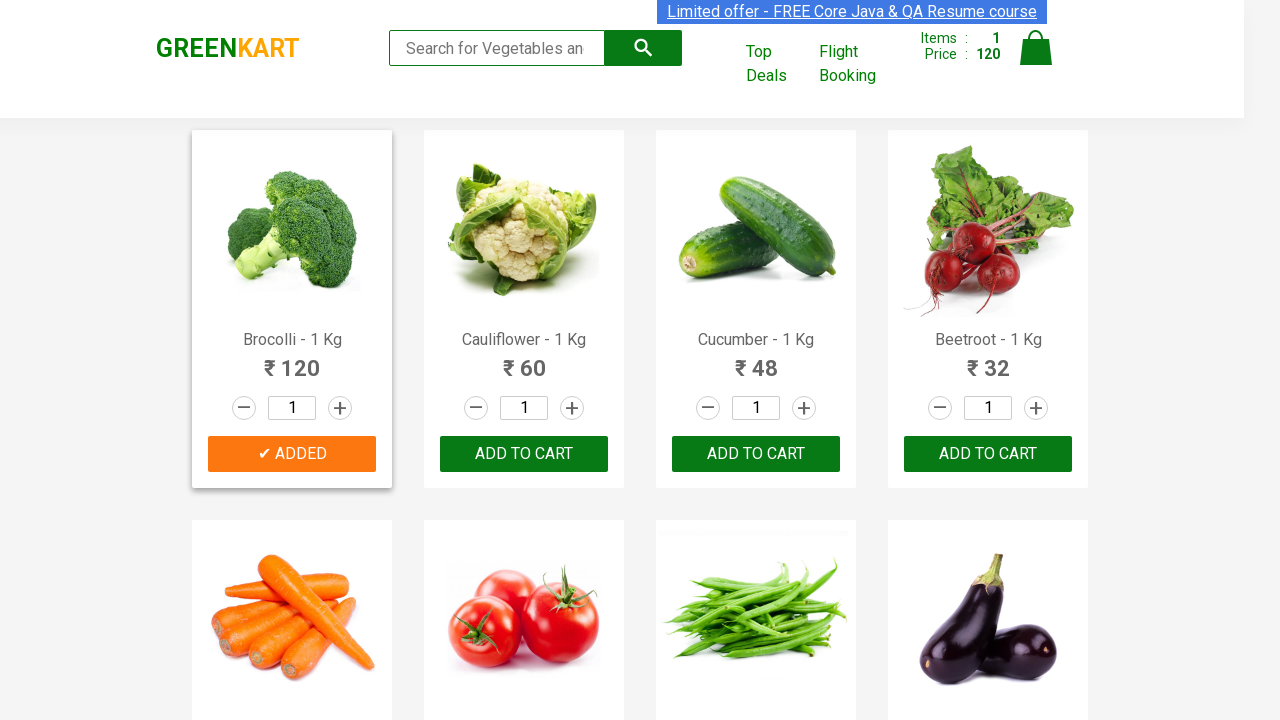

Clicked 'Add to Cart' button for 'Cucumber' at (756, 454) on xpath=//div[@class='product-action']/button >> nth=2
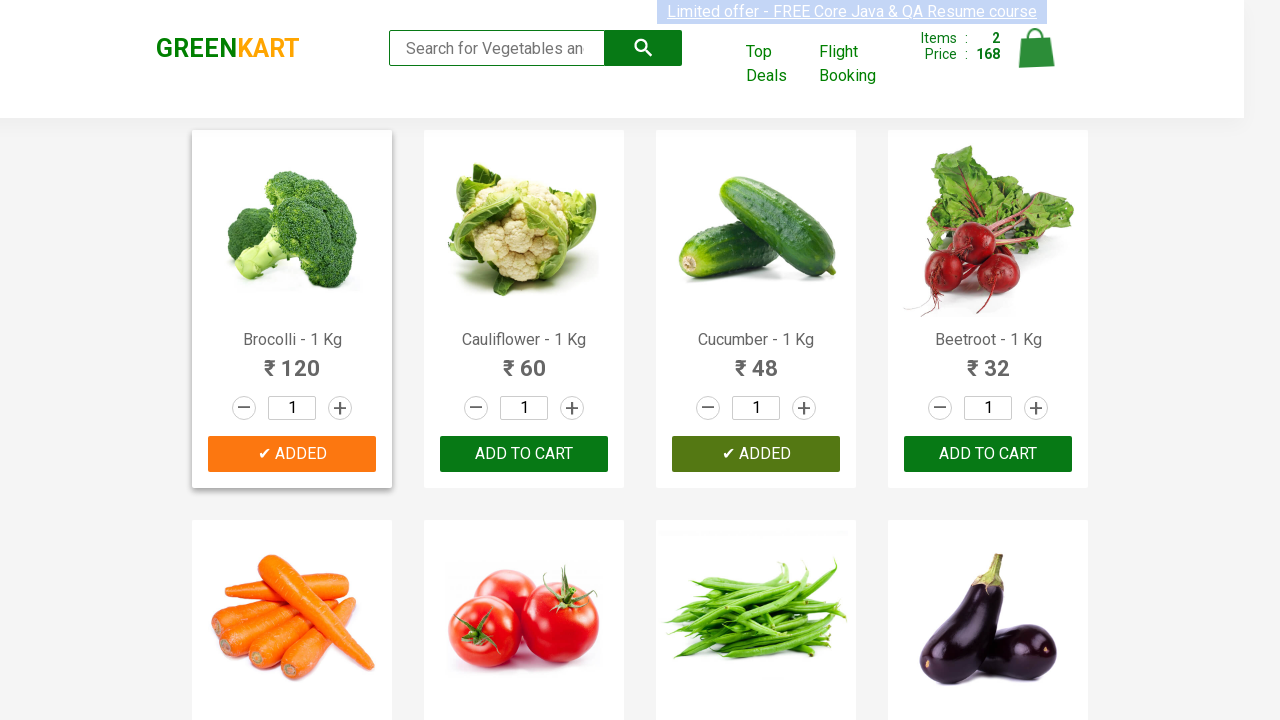

Added 2 of 4 expected items to cart
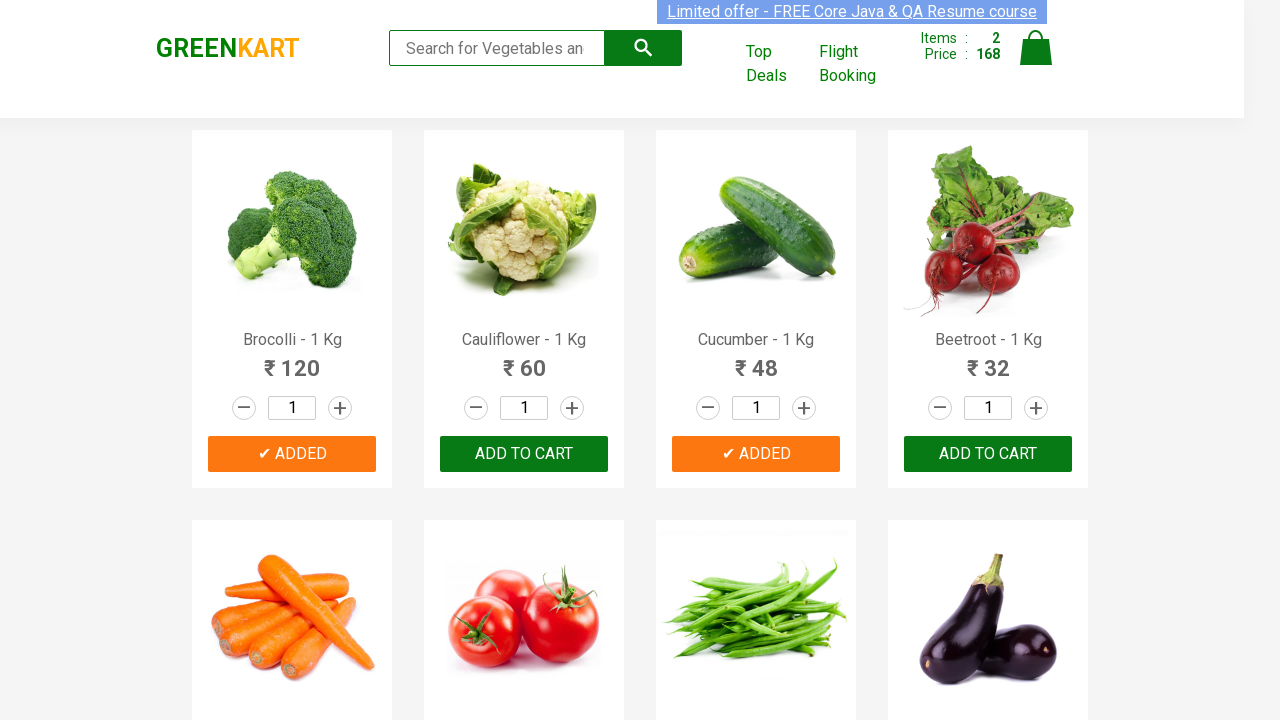

Retrieved product text: 'Beetroot - 1 Kg'
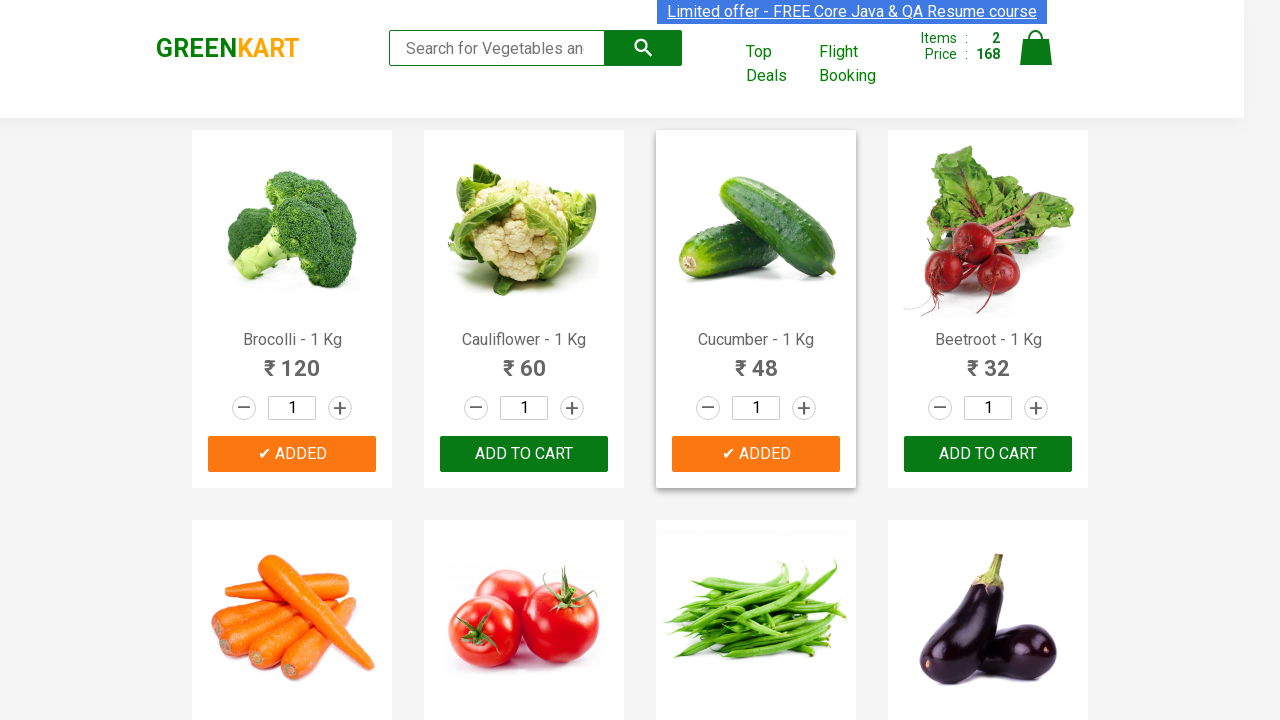

Extracted product name: 'Beetroot'
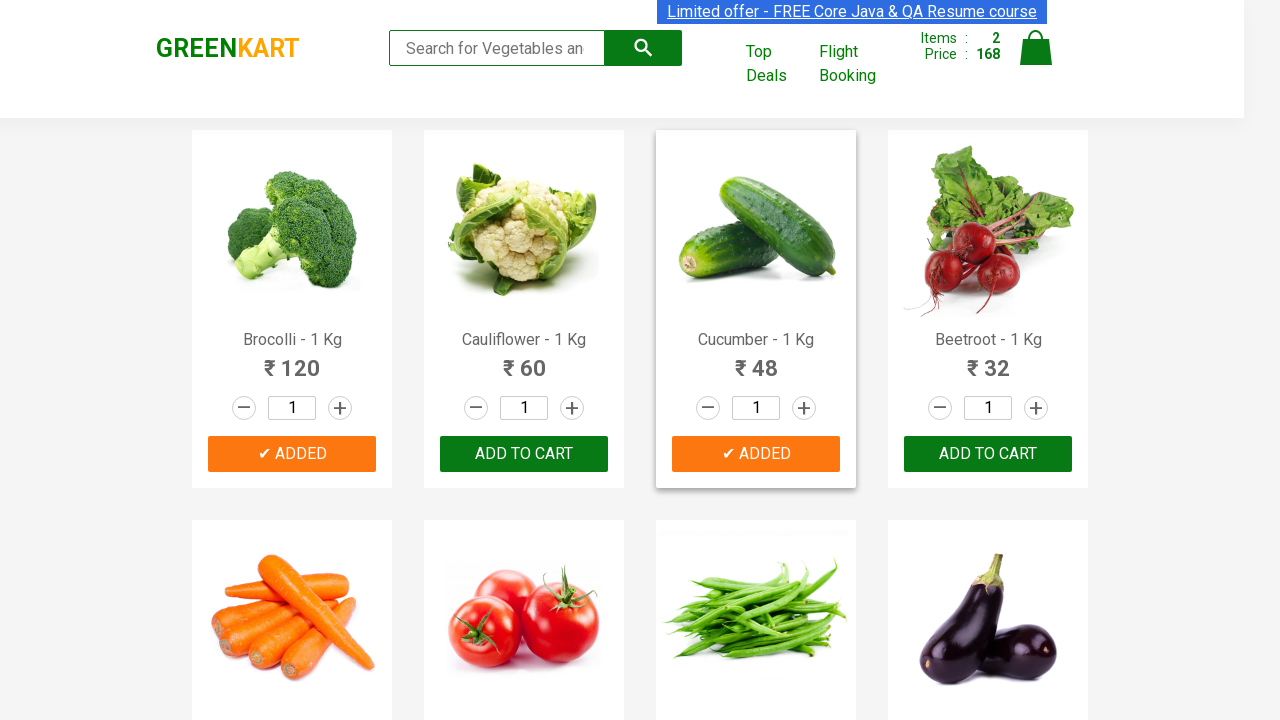

Clicked 'Add to Cart' button for 'Beetroot' at (988, 454) on xpath=//div[@class='product-action']/button >> nth=3
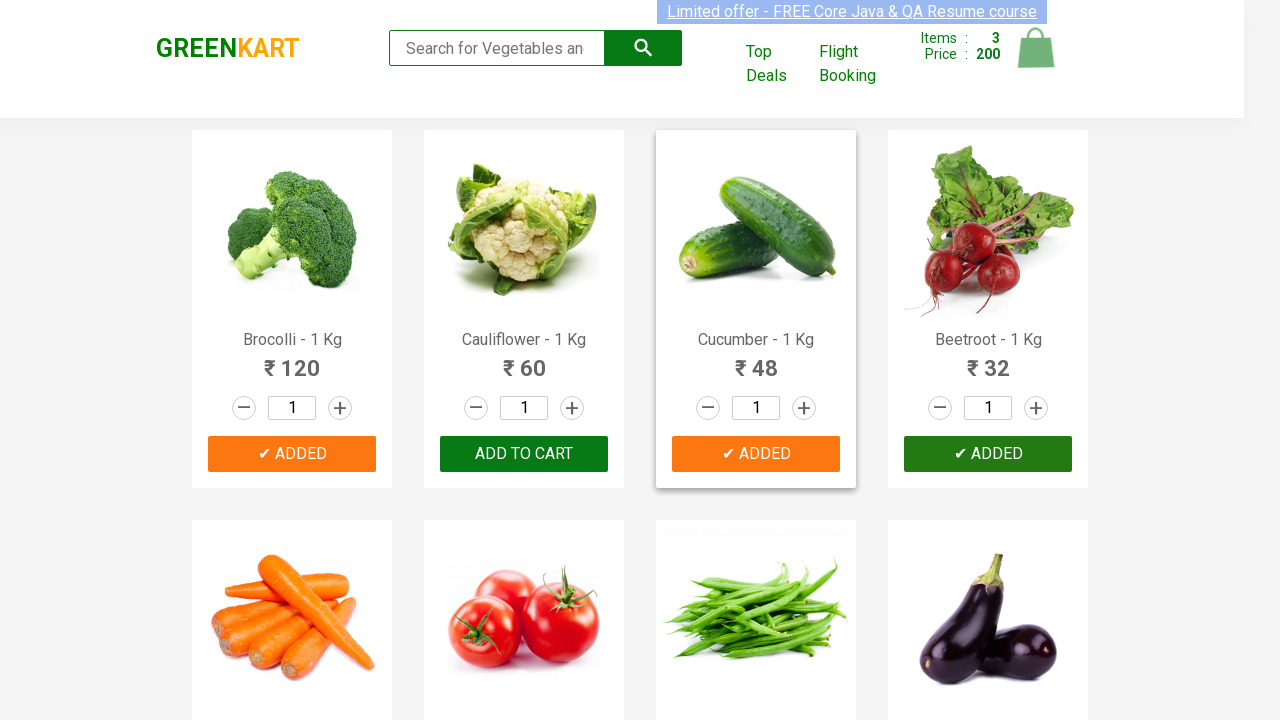

Added 3 of 4 expected items to cart
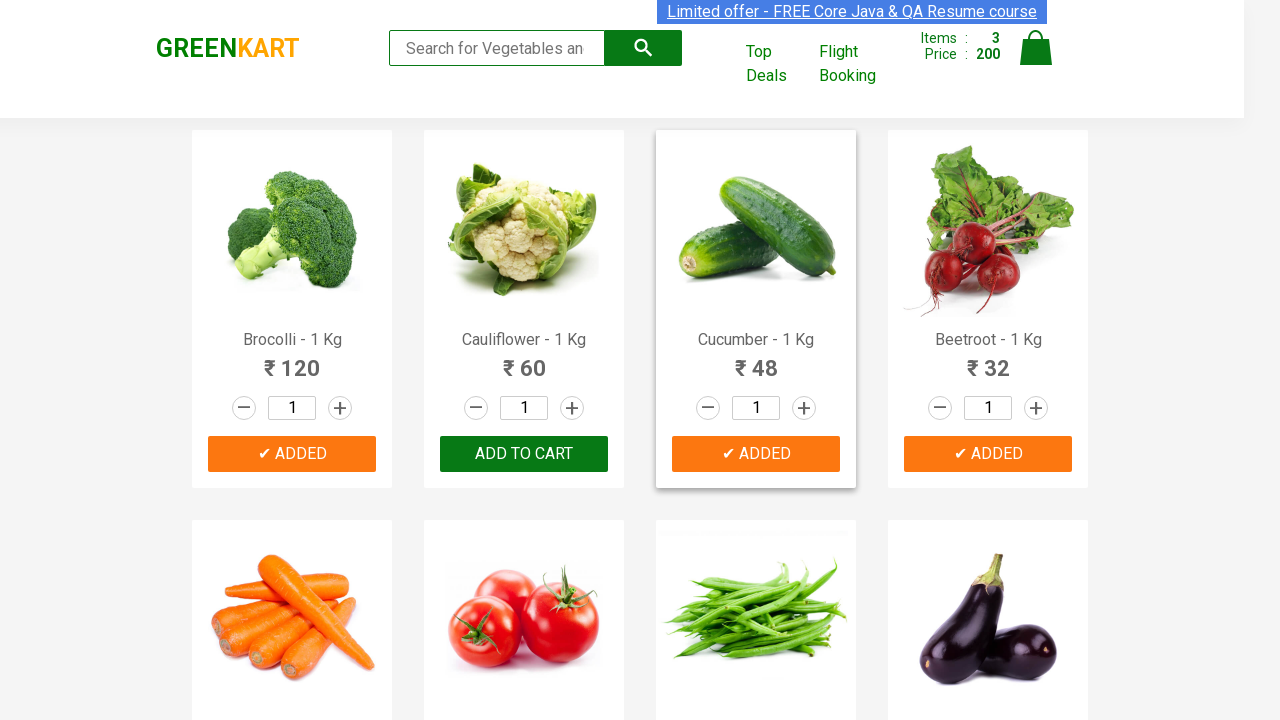

Retrieved product text: 'Carrot - 1 Kg'
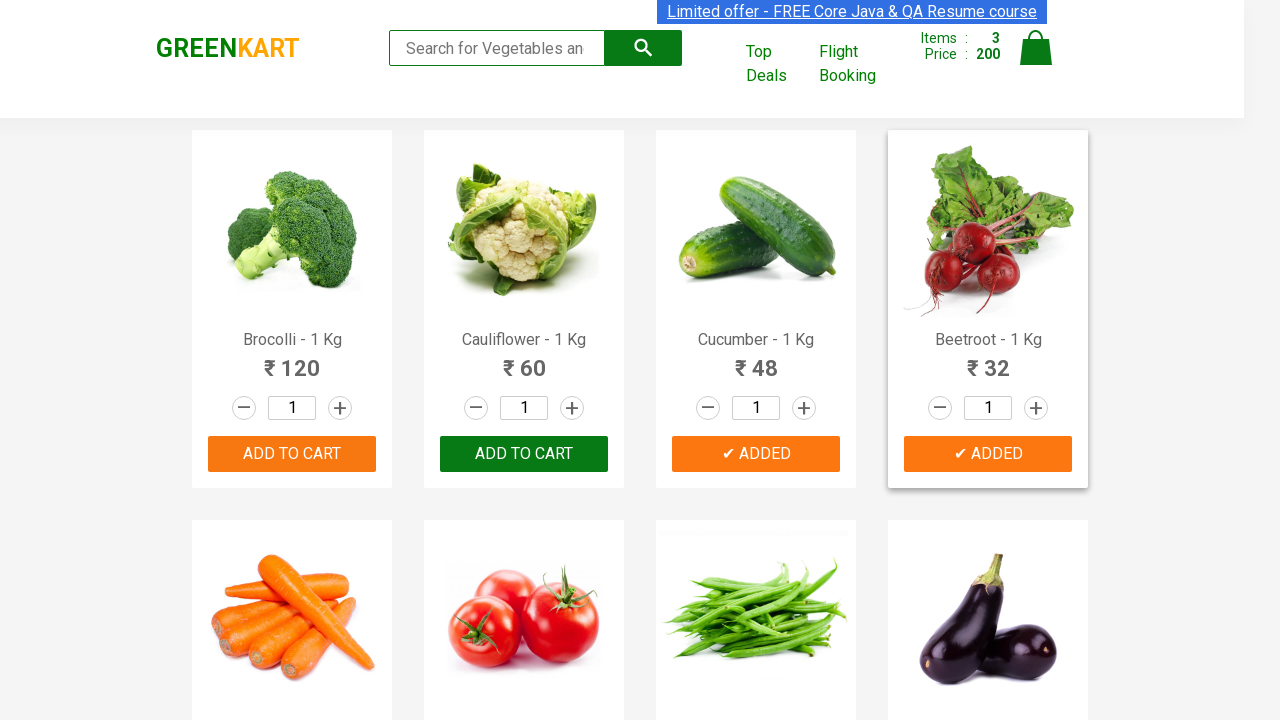

Extracted product name: 'Carrot'
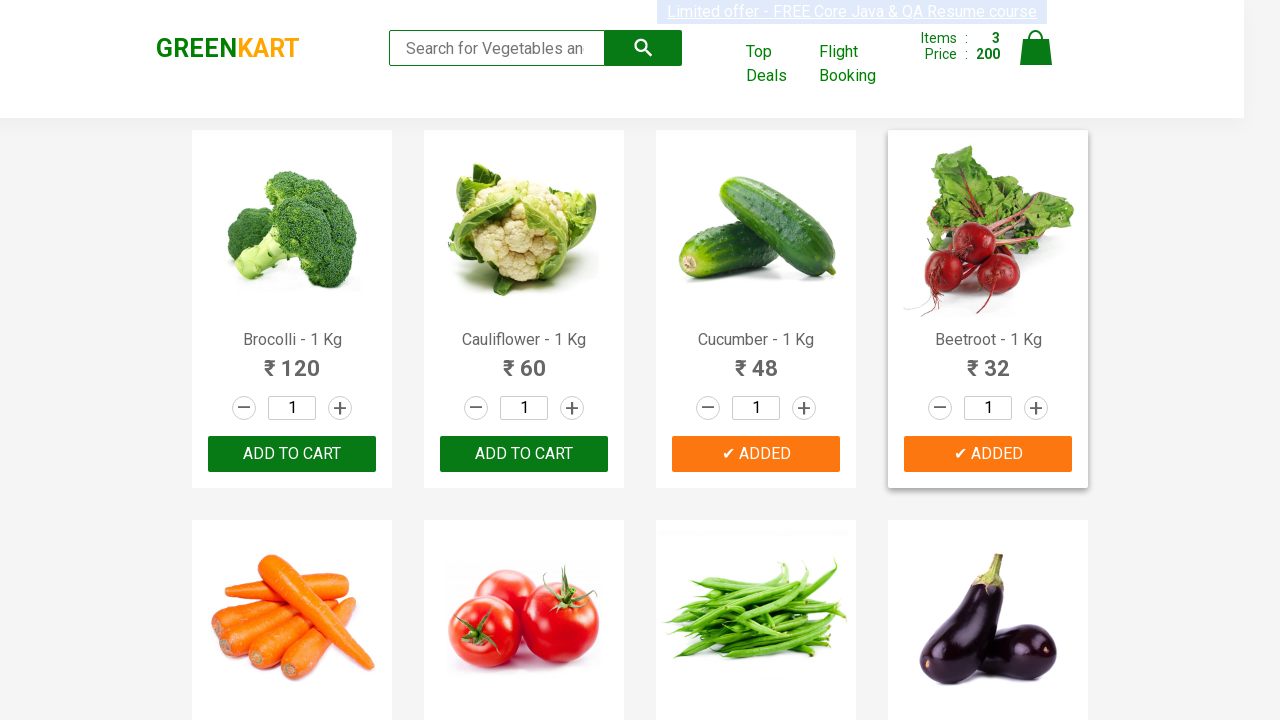

Clicked 'Add to Cart' button for 'Carrot' at (292, 360) on xpath=//div[@class='product-action']/button >> nth=4
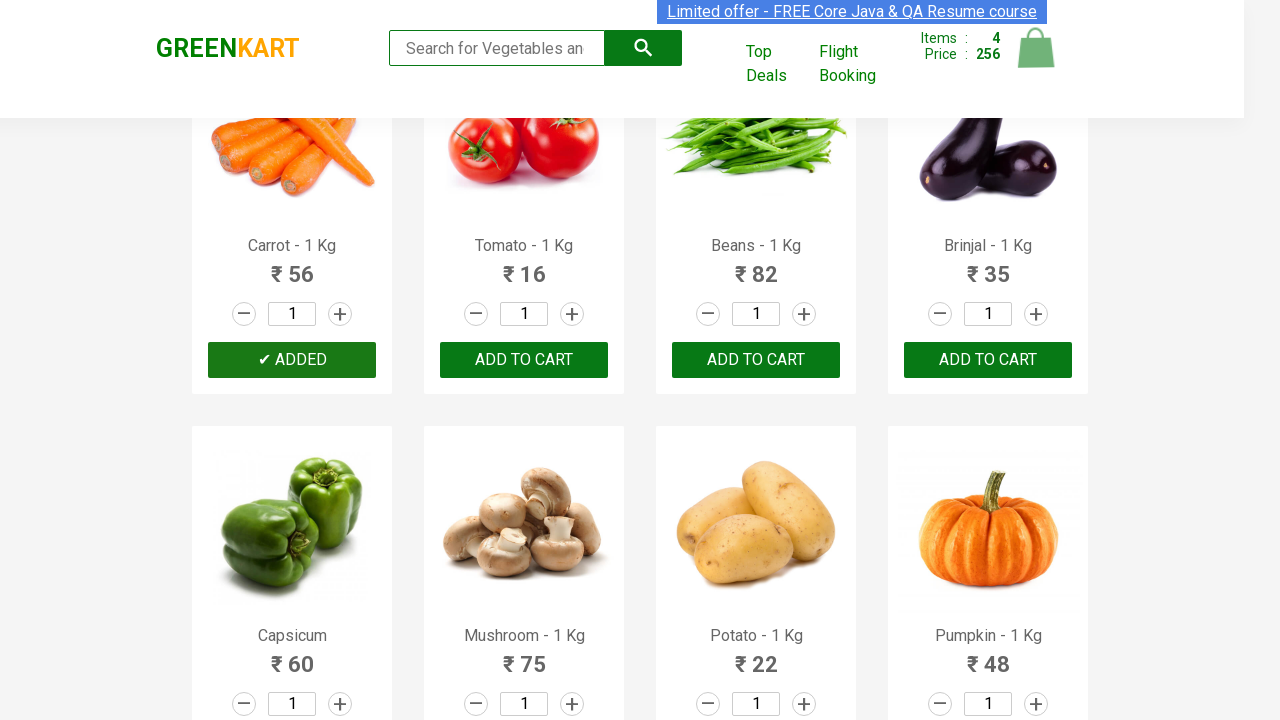

Added 4 of 4 expected items to cart
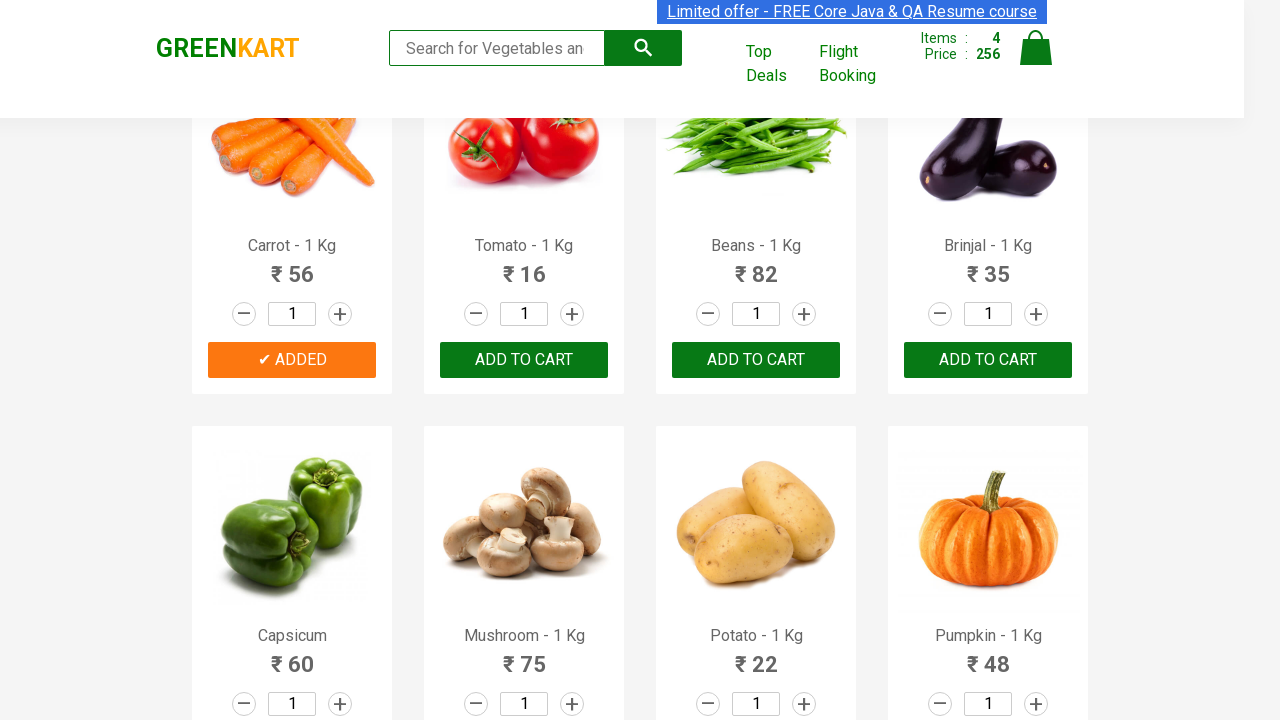

All expected vegetables have been added to cart - stopping search
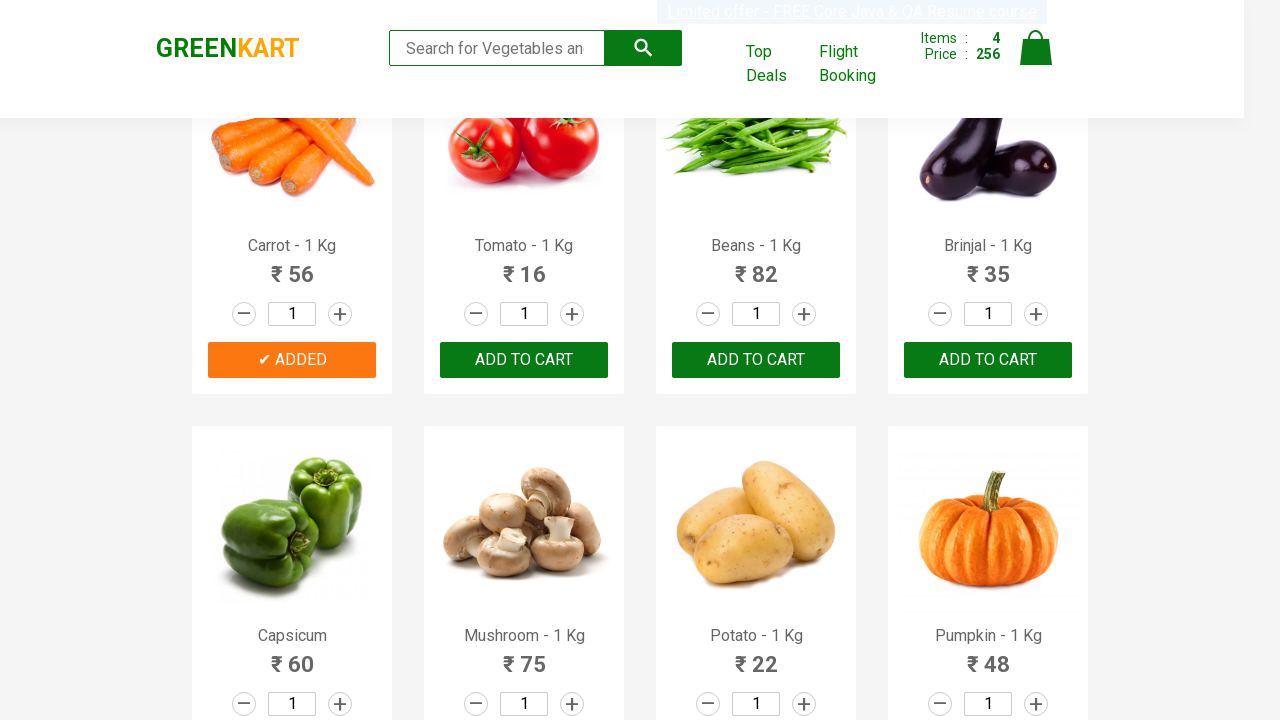

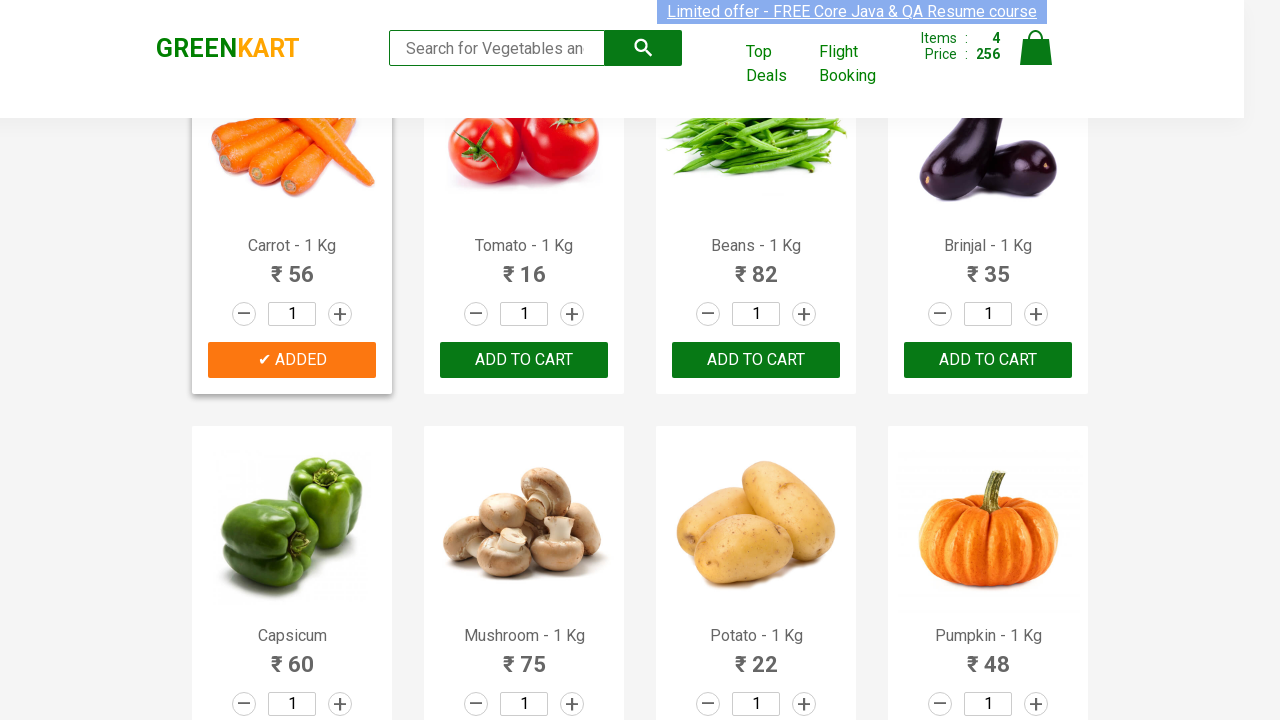